Tests editing a task while on the Active filter view

Starting URL: https://todomvc4tasj.herokuapp.com/

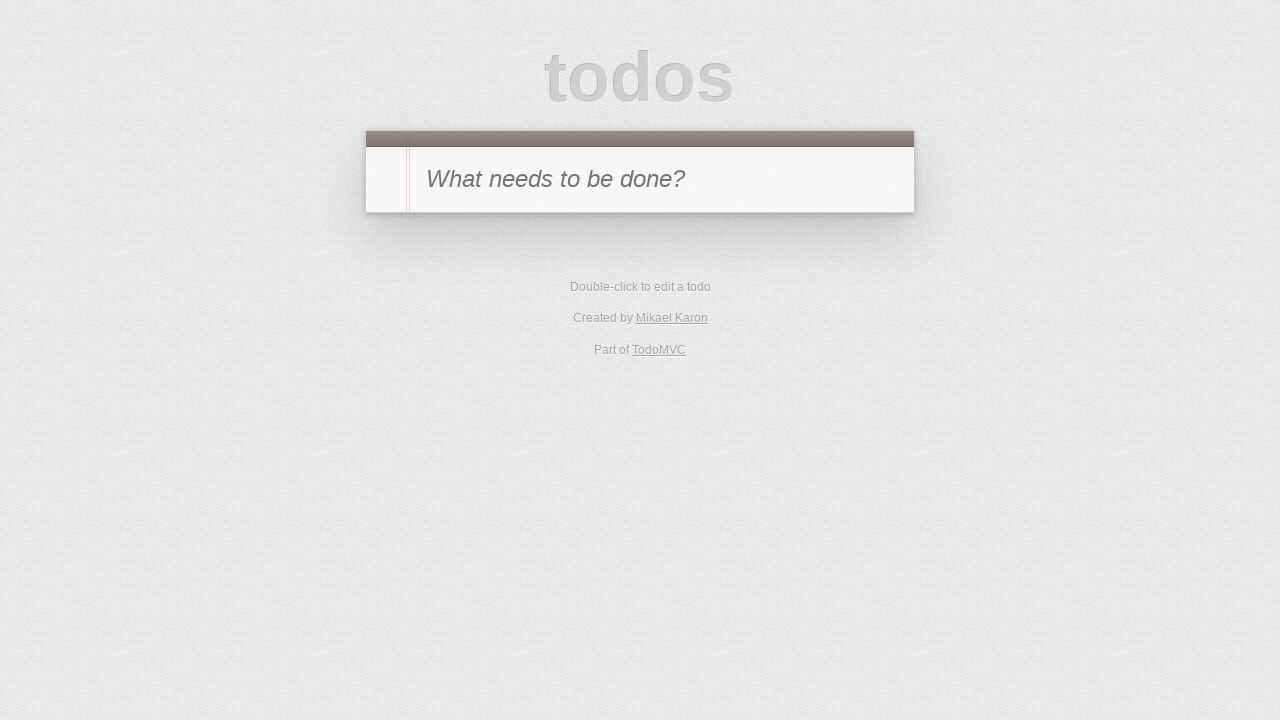

Set up localStorage with two active tasks
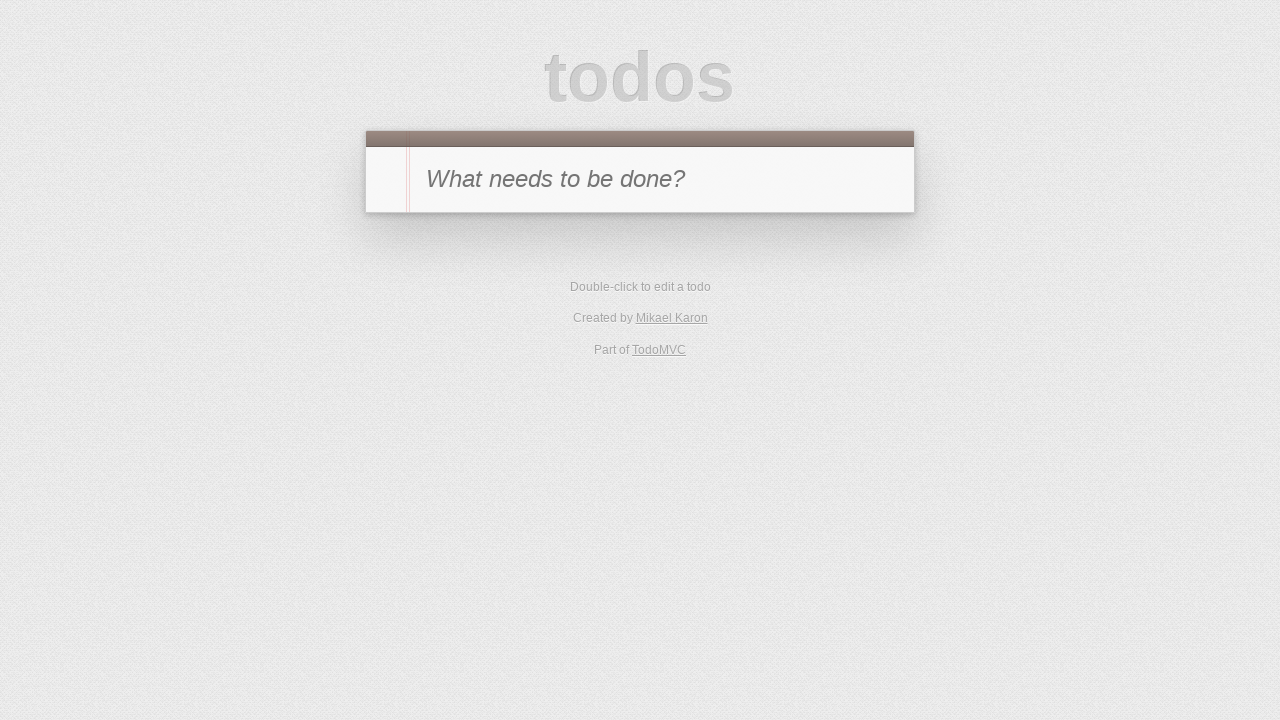

Reloaded page to load tasks from localStorage
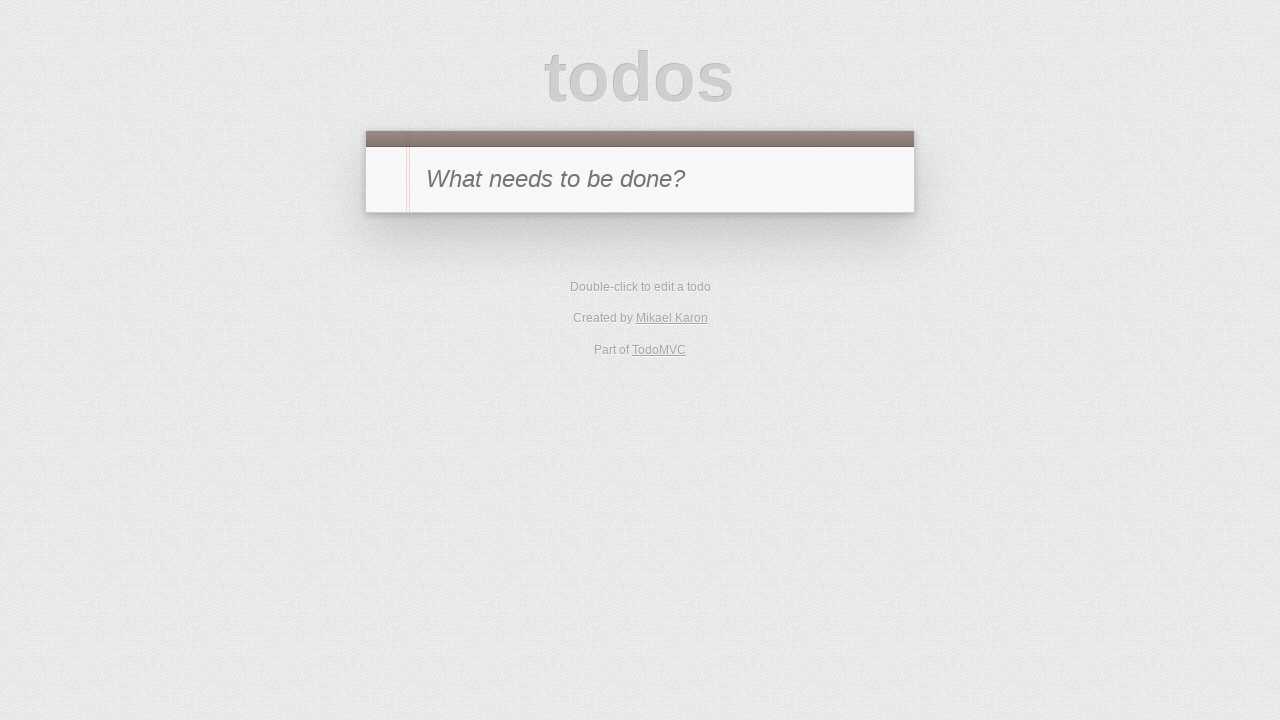

Clicked Active filter to view only active tasks at (614, 351) on text=Active
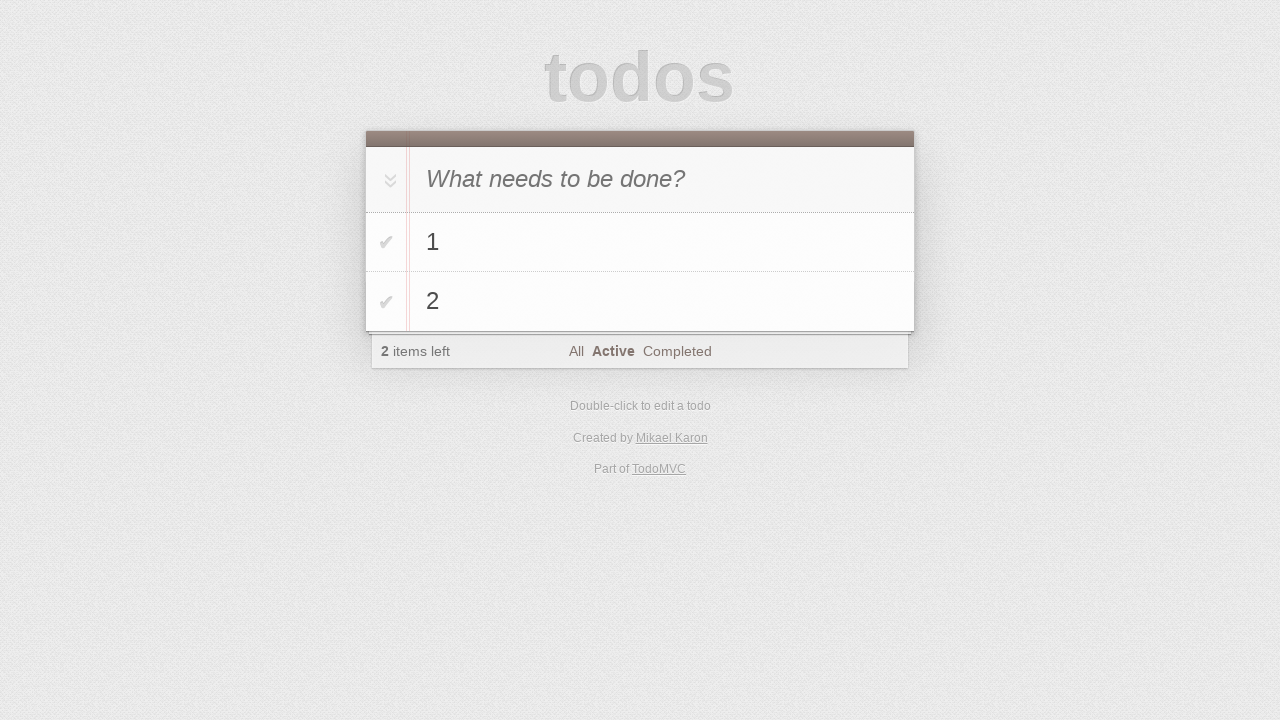

Double-clicked second task to enter edit mode at (640, 302) on #todo-list li:has-text('2')
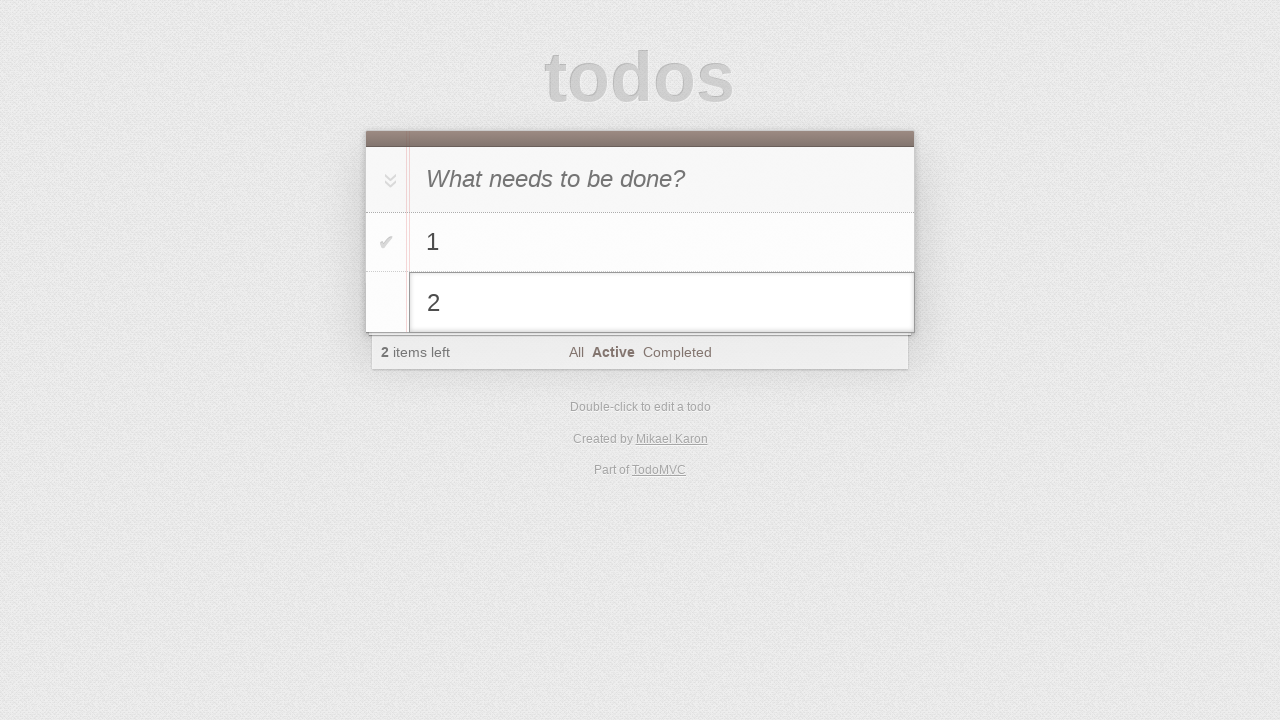

Filled edit field with new task text '2 edited' on #todo-list li.editing .edit
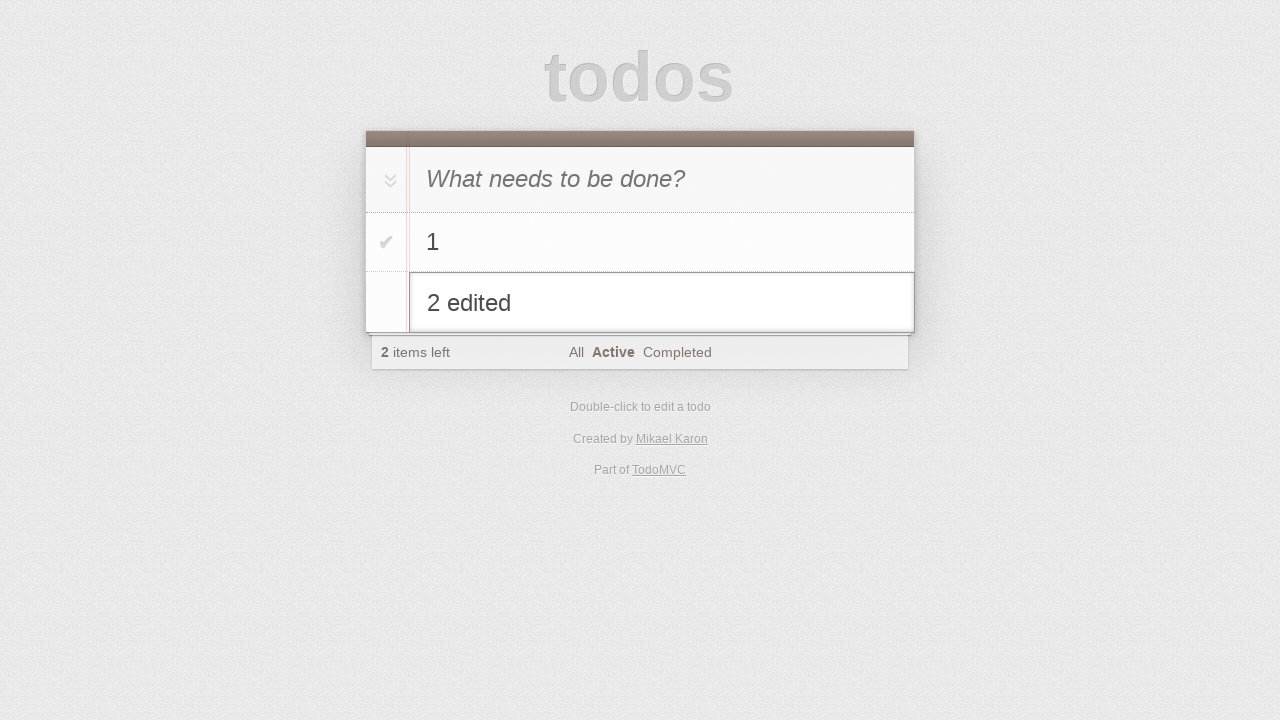

Pressed Enter to confirm task edit on #todo-list li.editing .edit
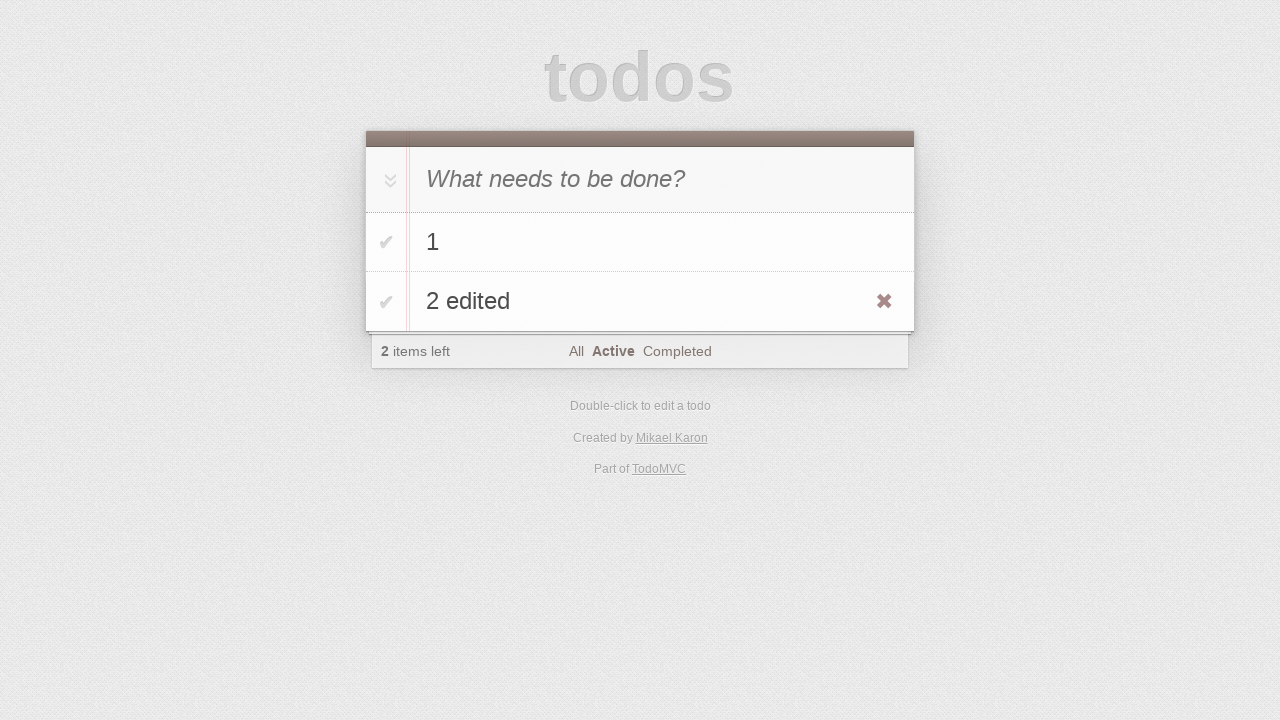

Verified edited task appears with new text '2 edited'
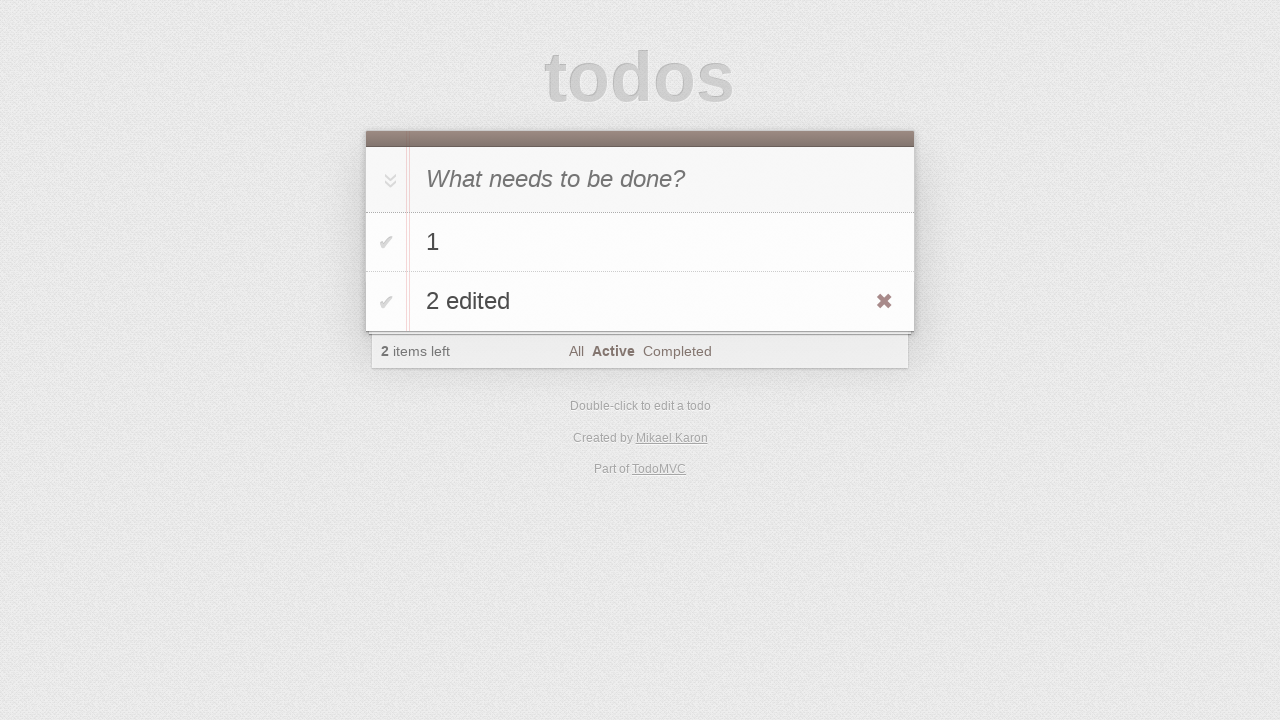

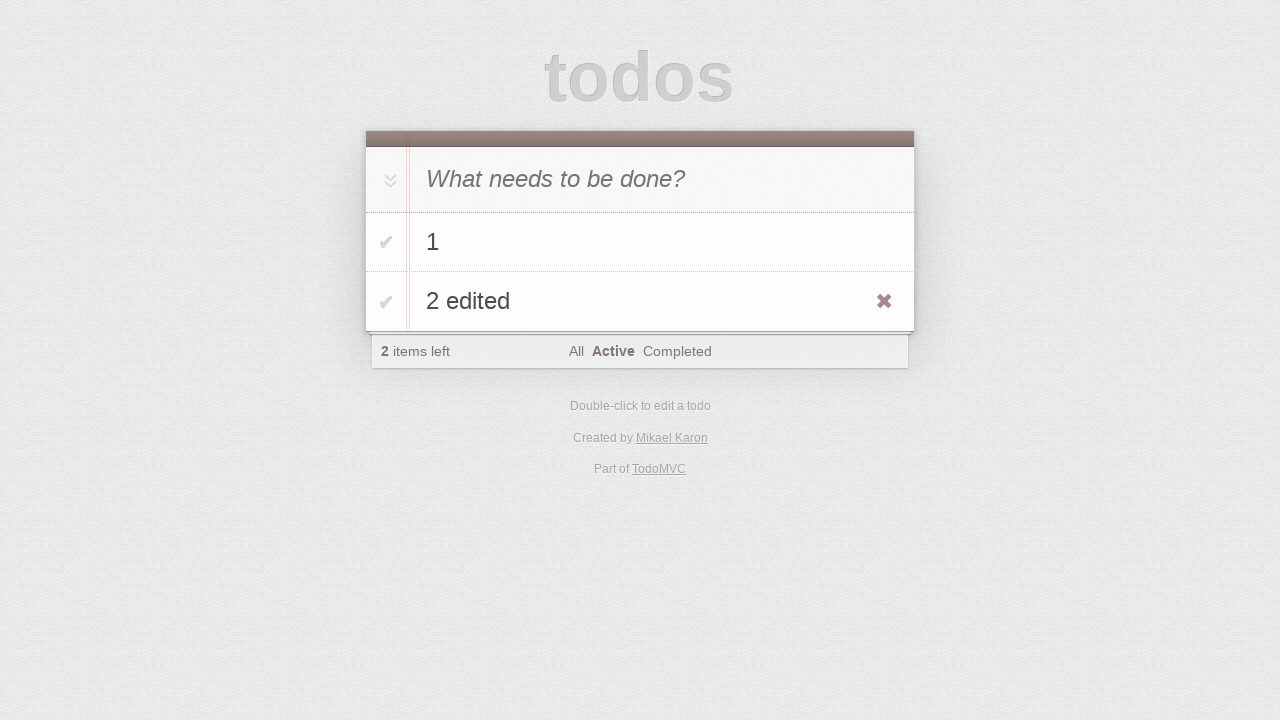